Tests a slow calculator by entering two random 2-digit numbers, performing a random operation (addition, subtraction, multiplication, or division), and verifying the result

Starting URL: https://bonigarcia.dev/selenium-webdriver-java/slow-calculator.html

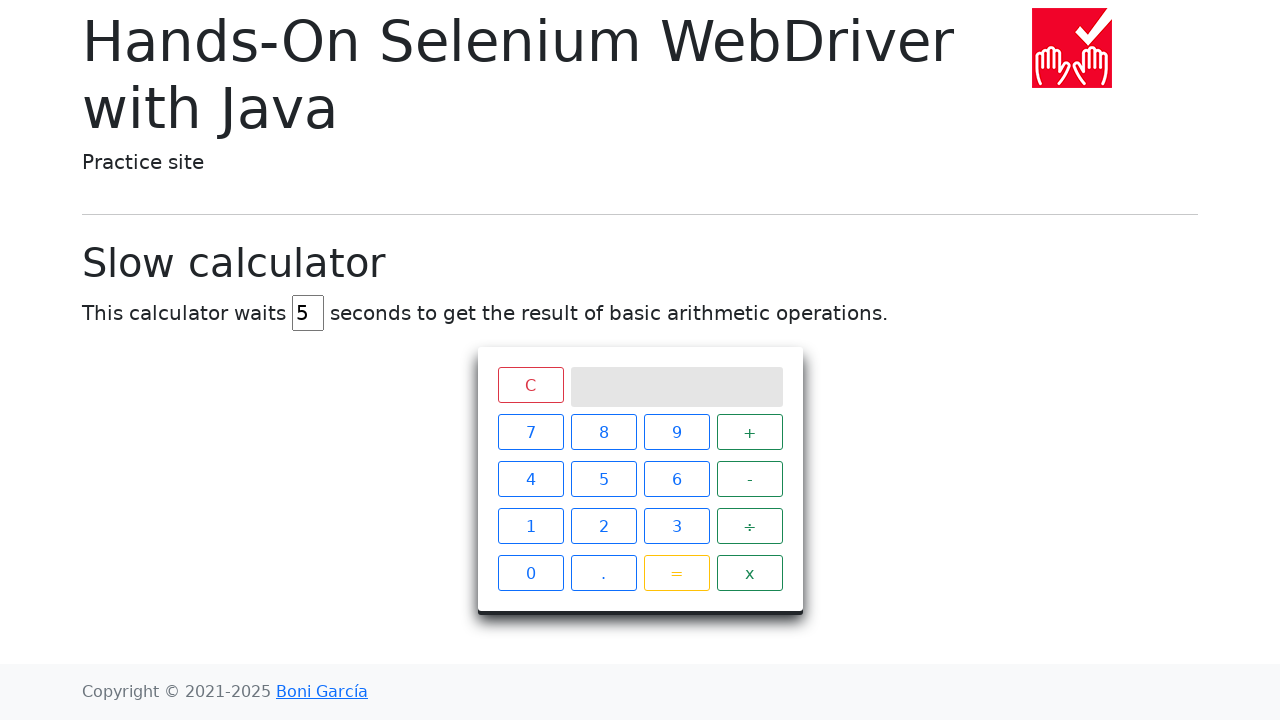

Clicked first random digit (1-9) for first number
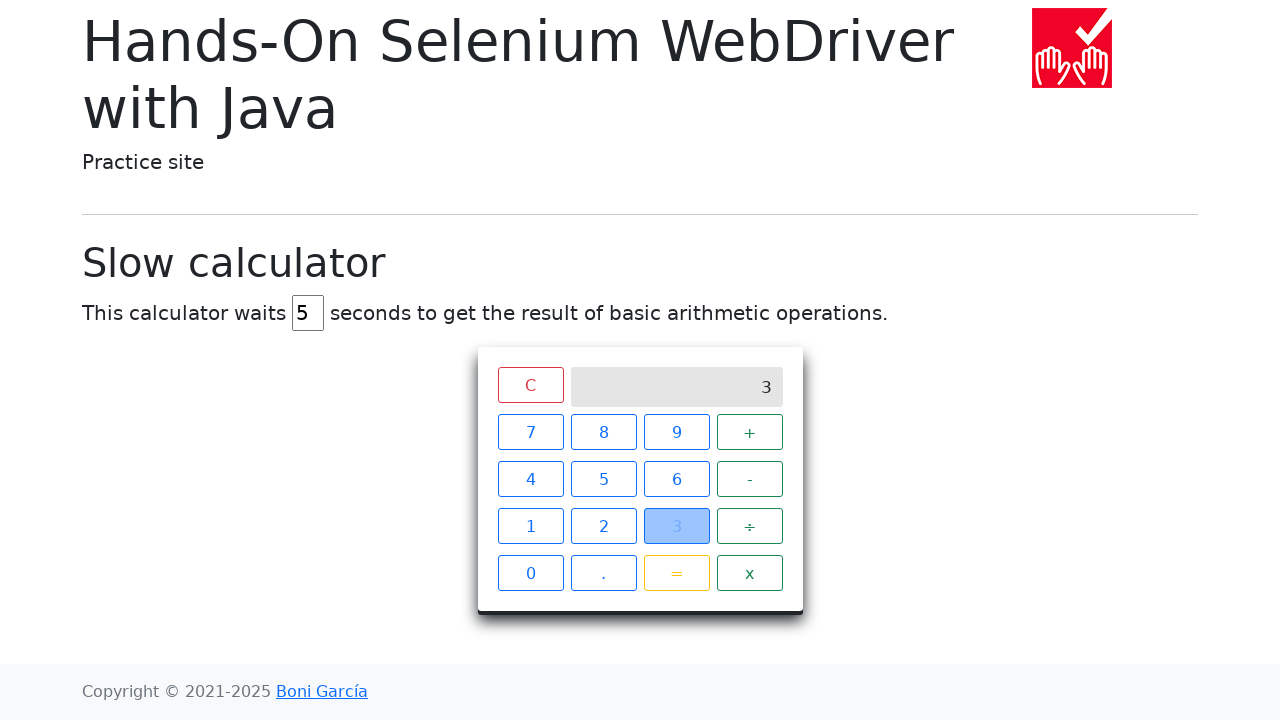

Clicked second random digit (0-9) to complete 2-digit number
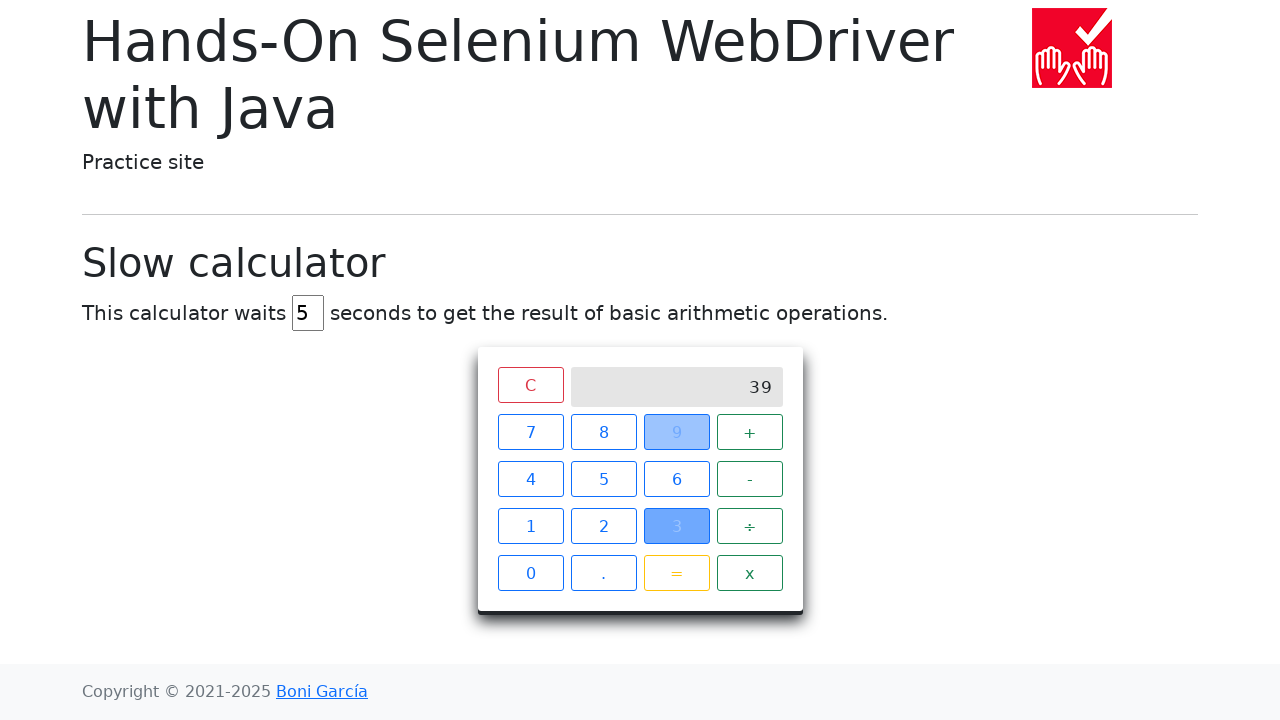

First 2-digit number entered
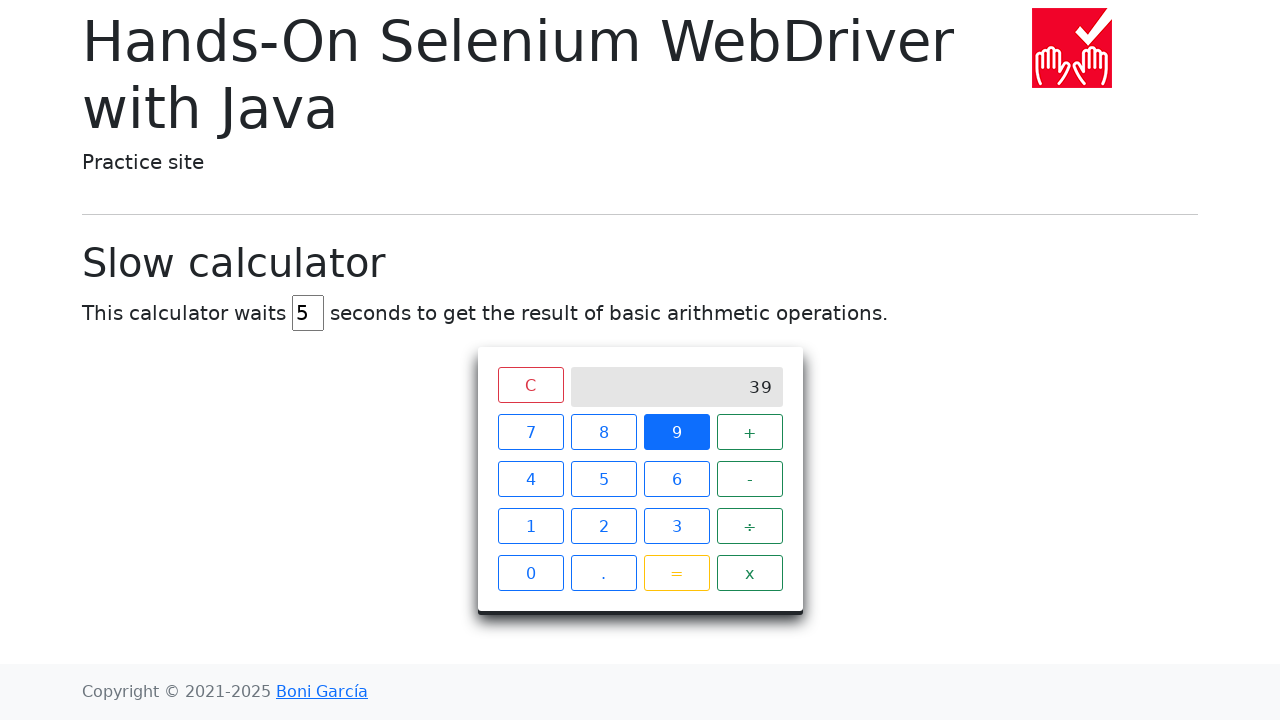

Clicked a random operator (+, -, x, or ÷)
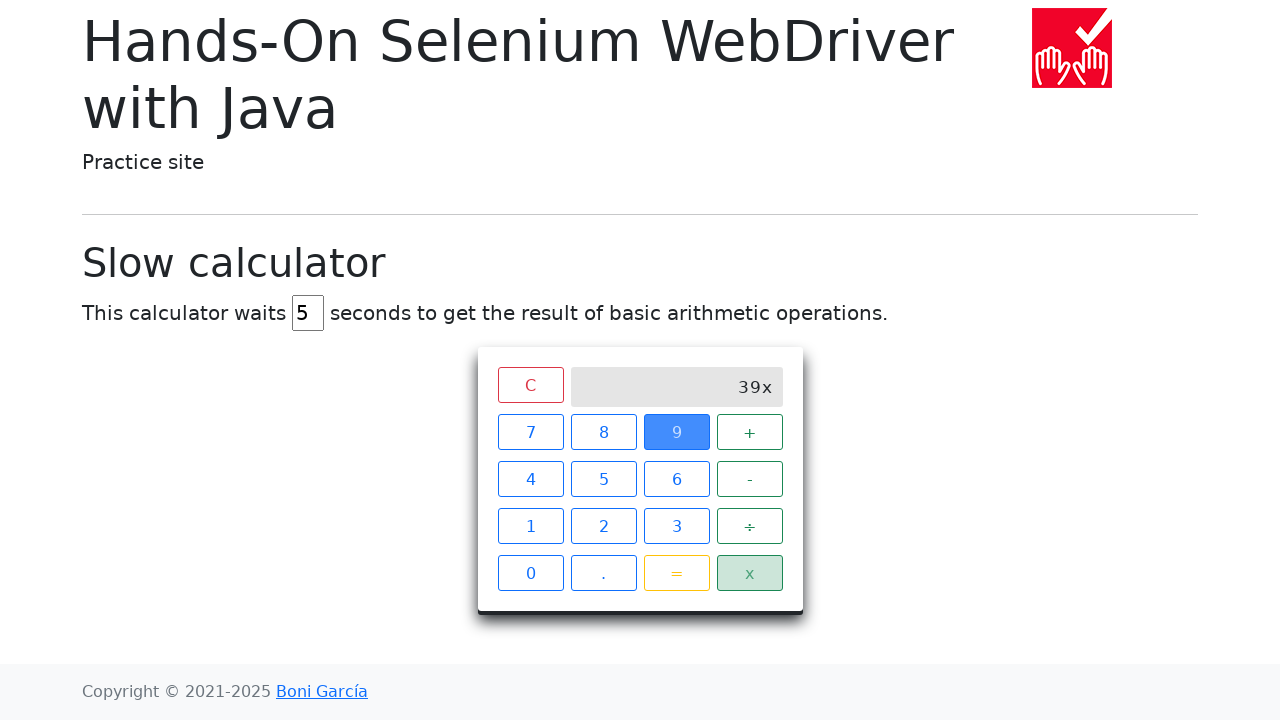

Clicked first random digit (1-9) for first number
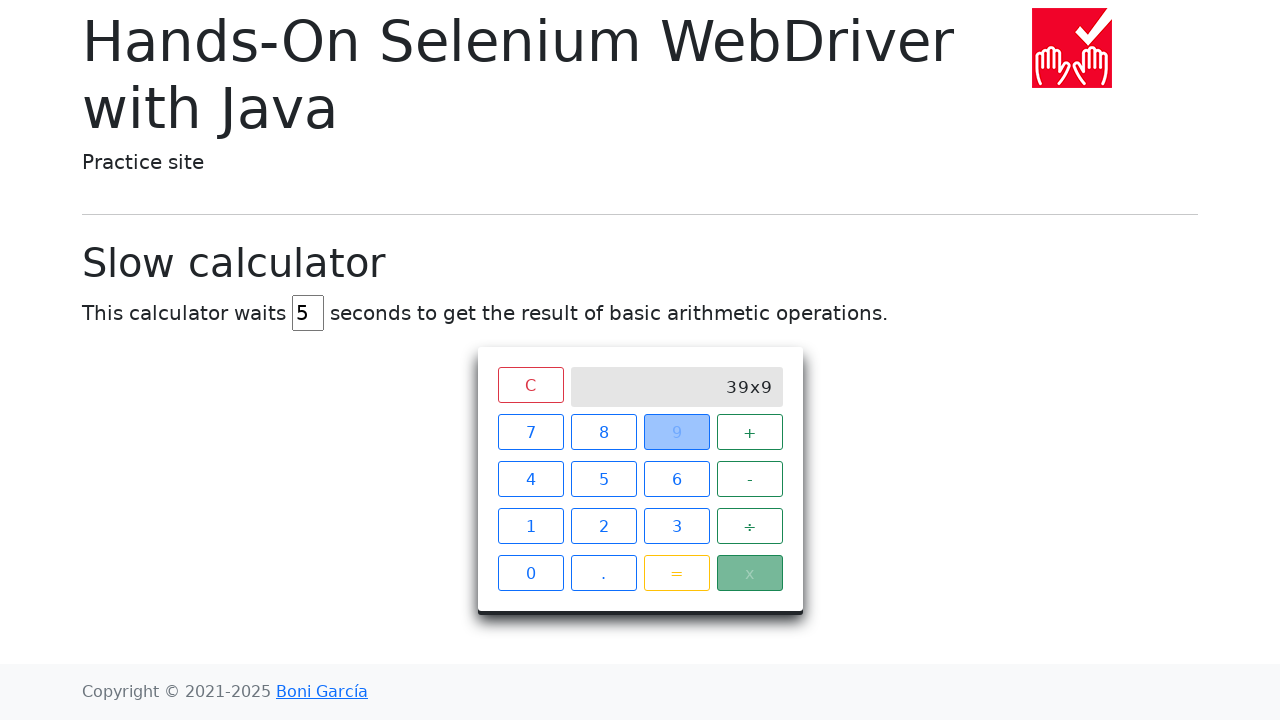

Clicked second random digit (0-9) to complete 2-digit number
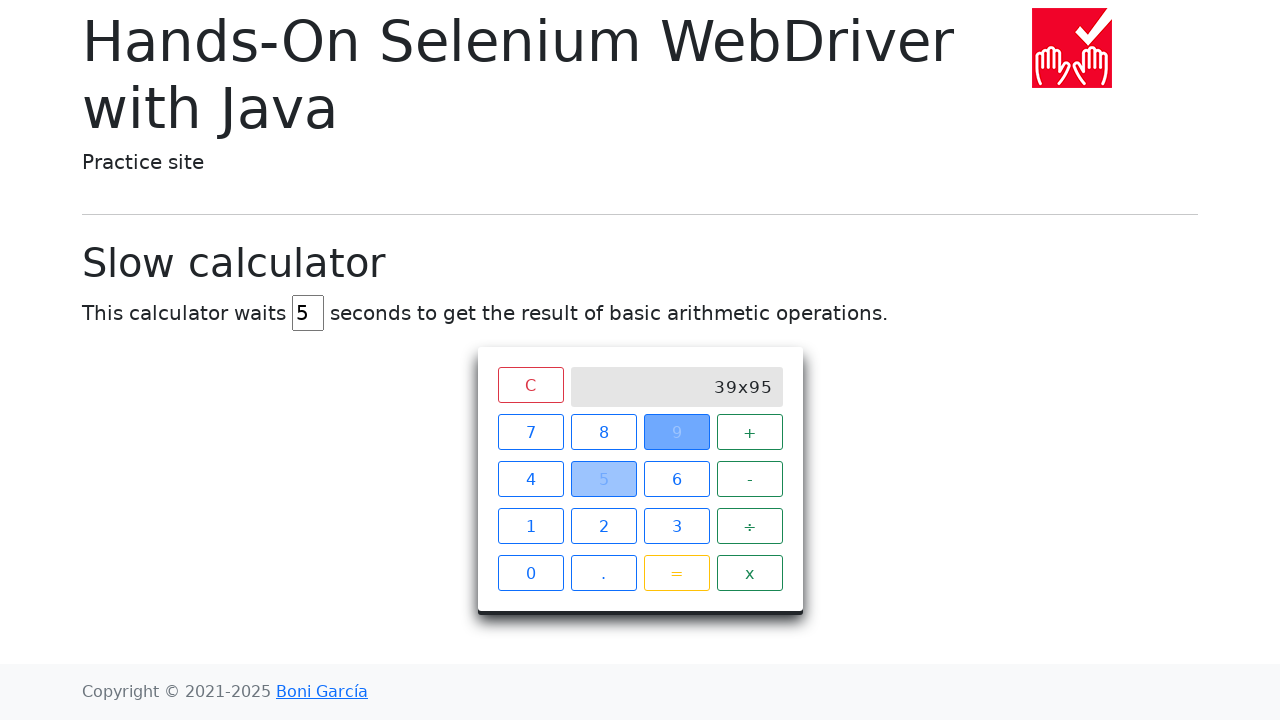

Second 2-digit number entered
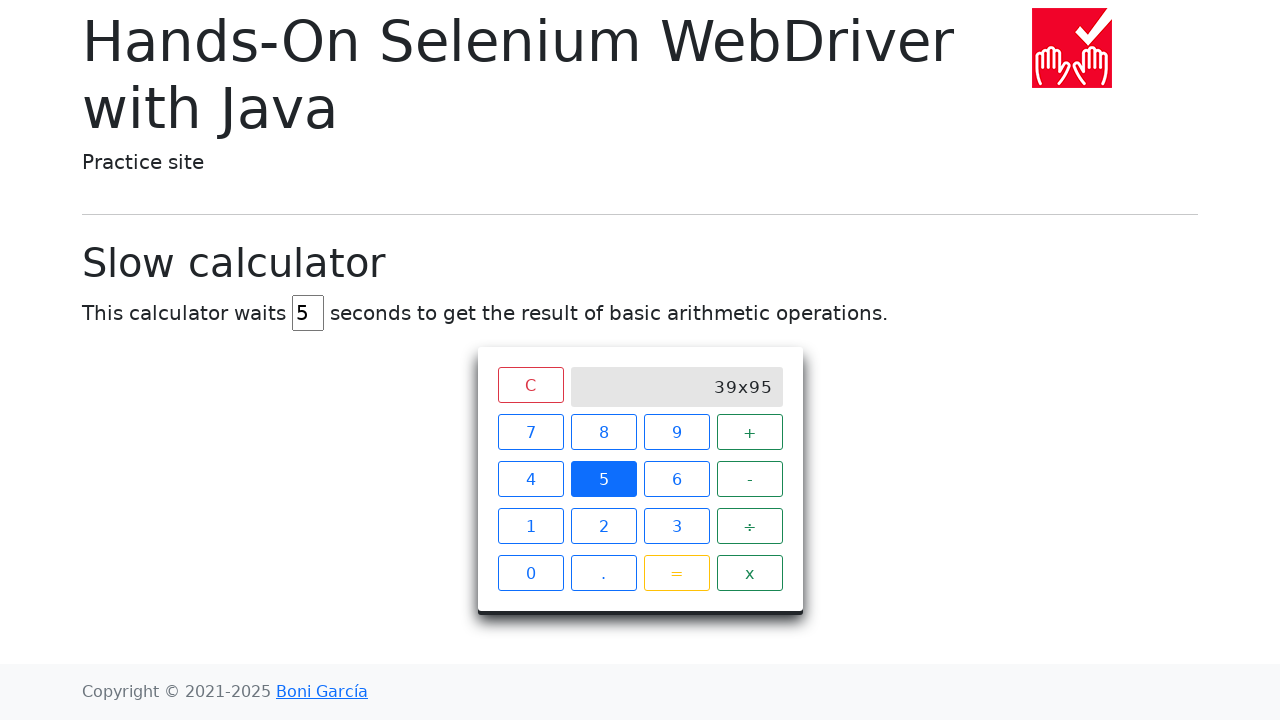

Retrieved operation string: 39x95
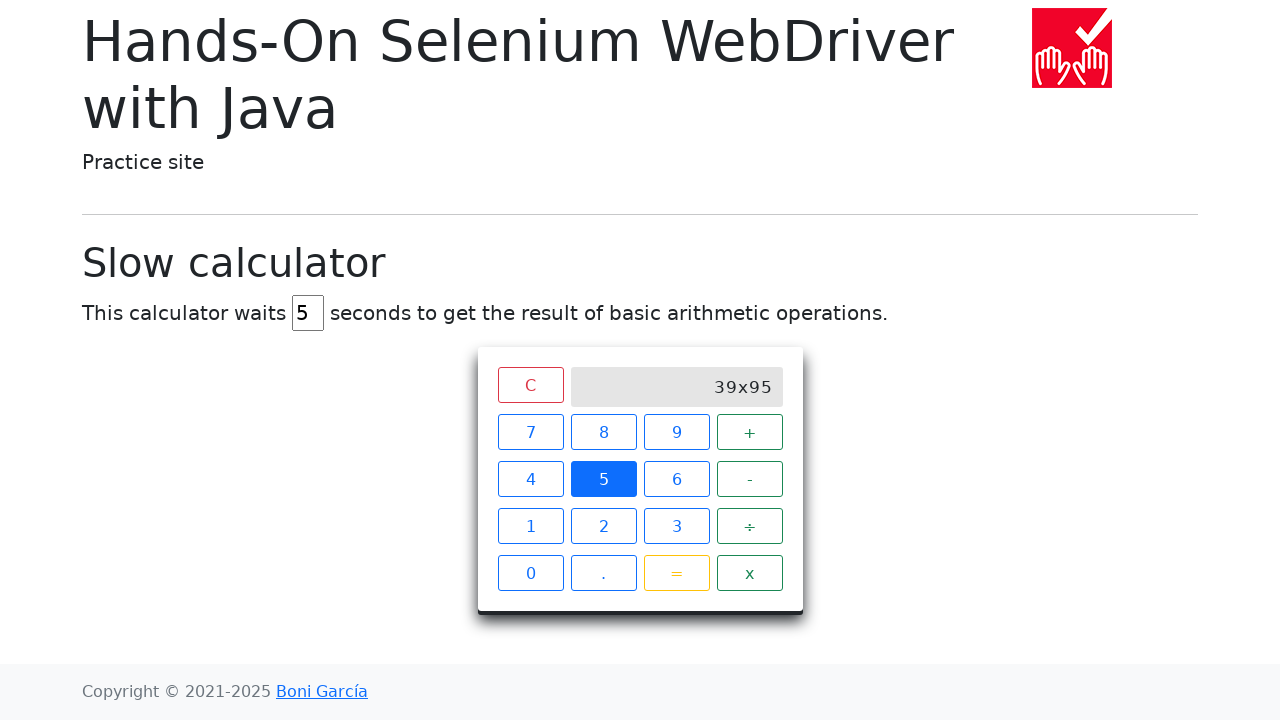

Clicked equals button to start calculation at (676, 573) on .btn.btn-outline-warning
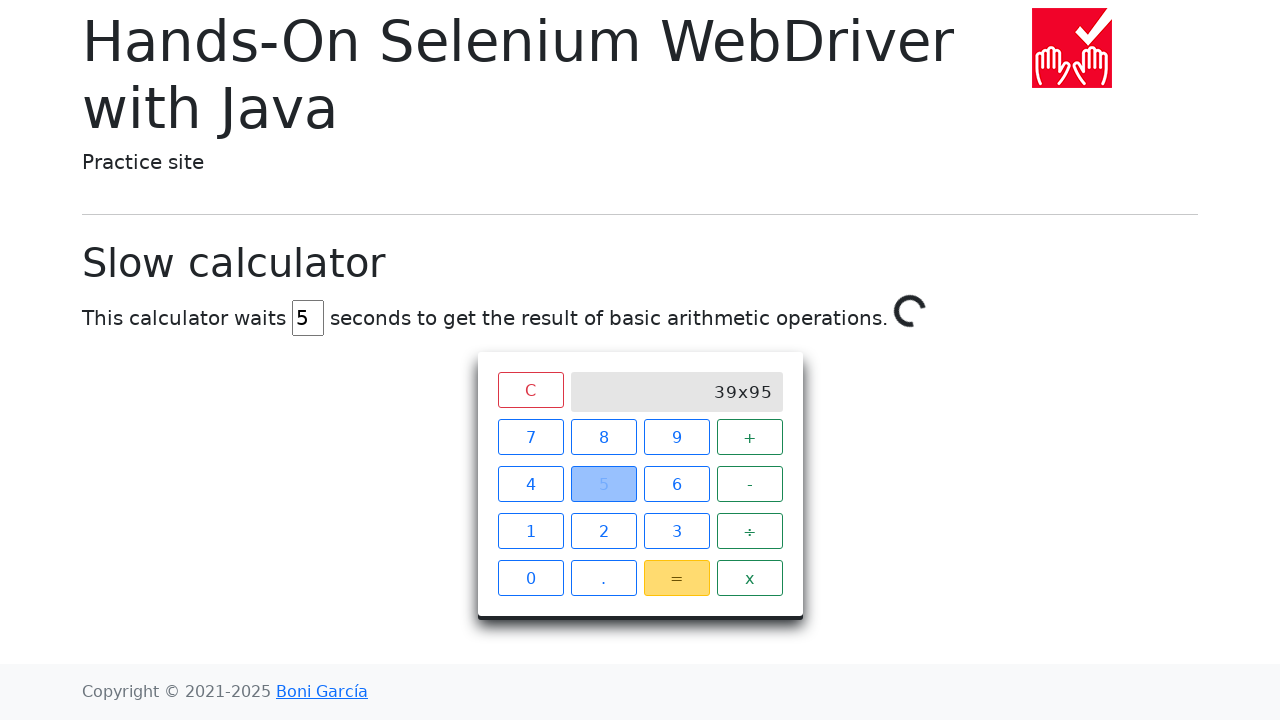

Waited 7 seconds for slow calculator to complete calculation
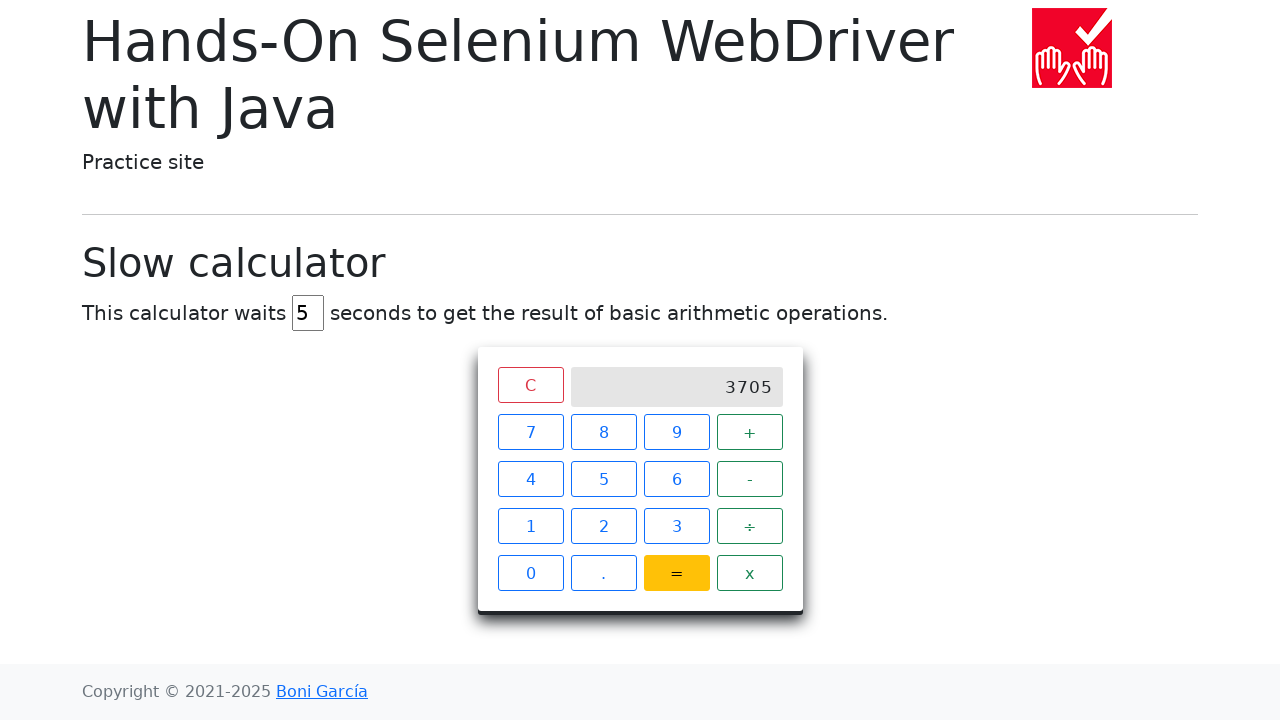

Retrieved calculation result: 3705
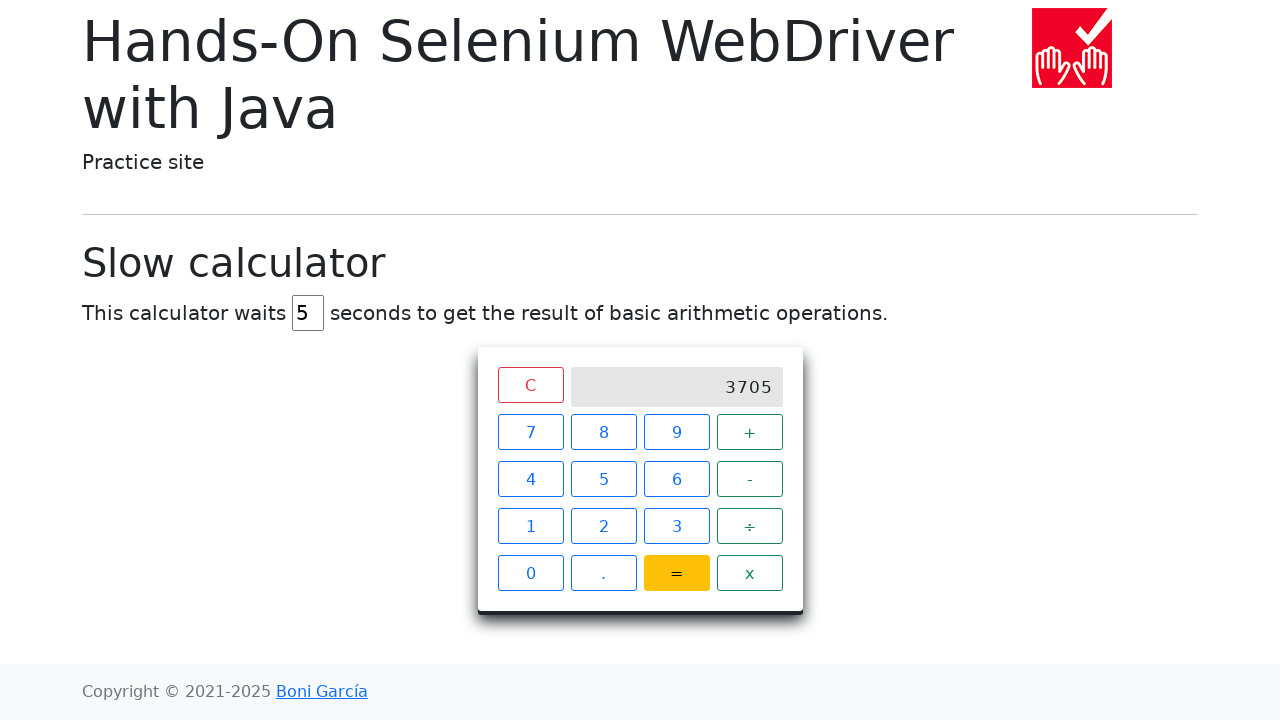

Verified calculation: 39.0 x 95.0 = 3705.0 (expected 3705.0)
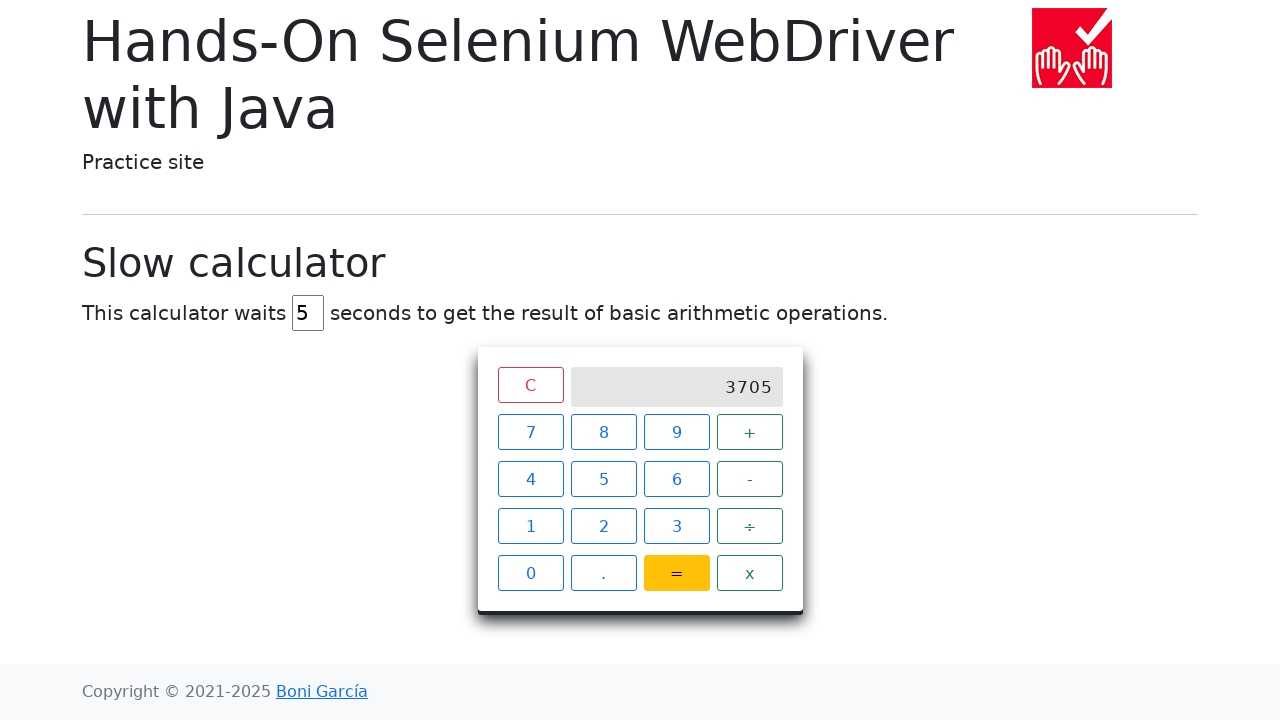

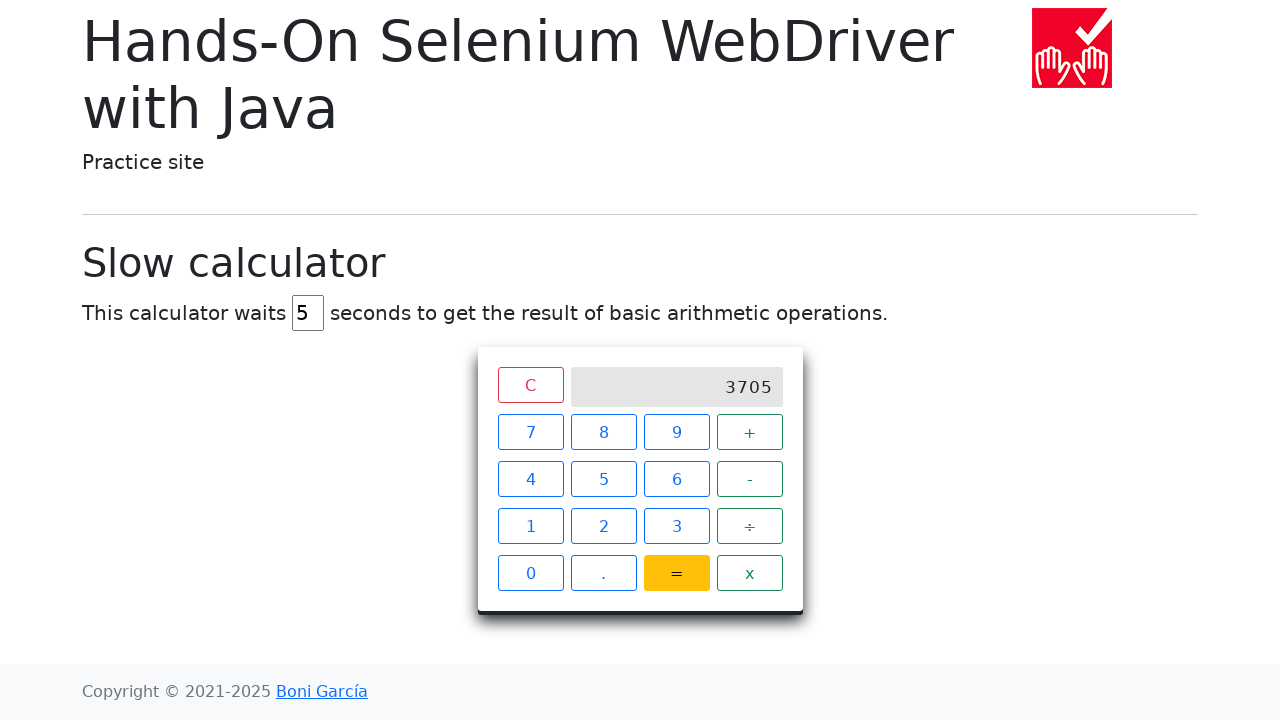